Tests the search functionality on a myway.com page by entering "ipad" in the search field and waiting for search suggestions to appear

Starting URL: https://hp.myway.com/fromdoctopdf/TTAB02/index.html

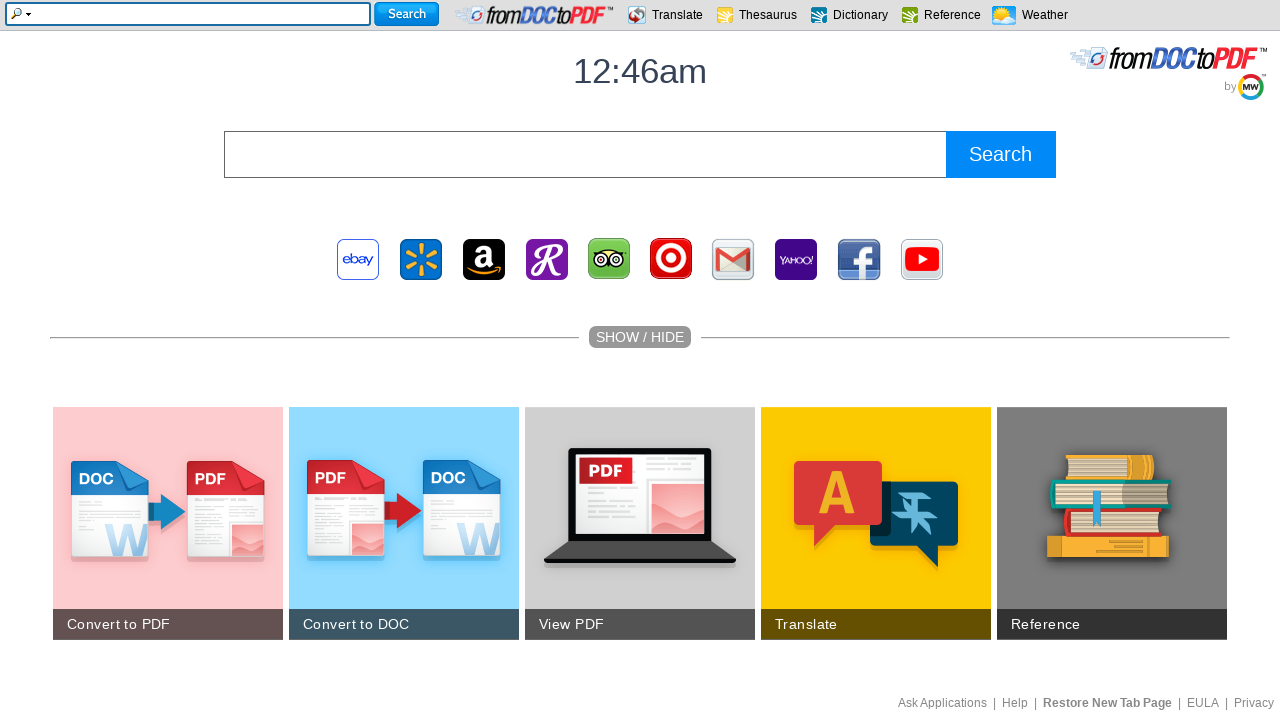

Filled search field with 'ipad' on (//input[@type='search'])[2]
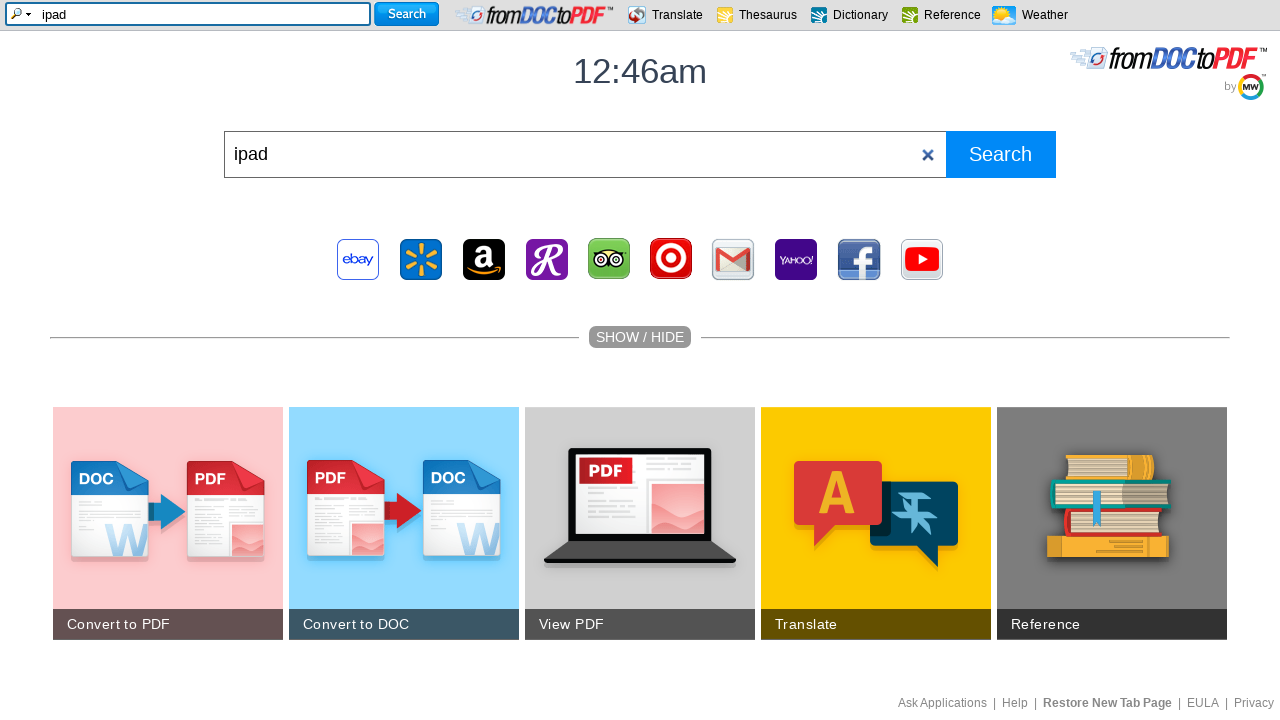

Search suggestions appeared with 'pro 2021' option
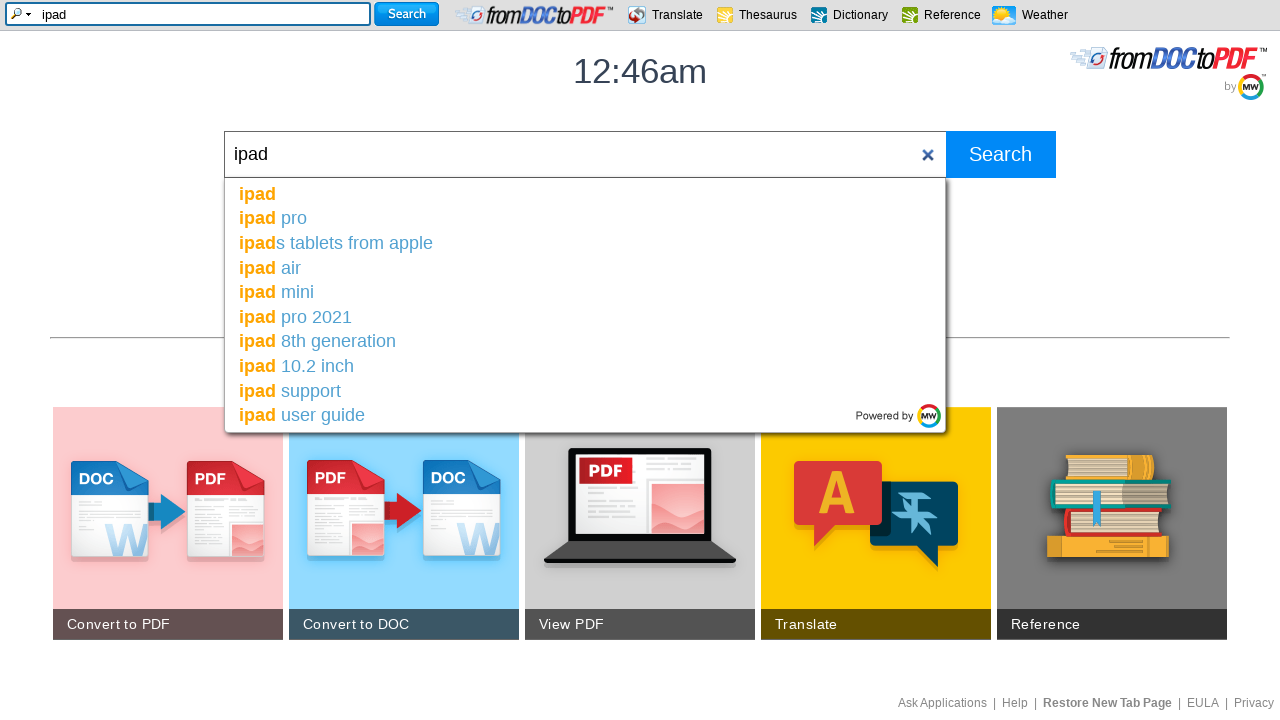

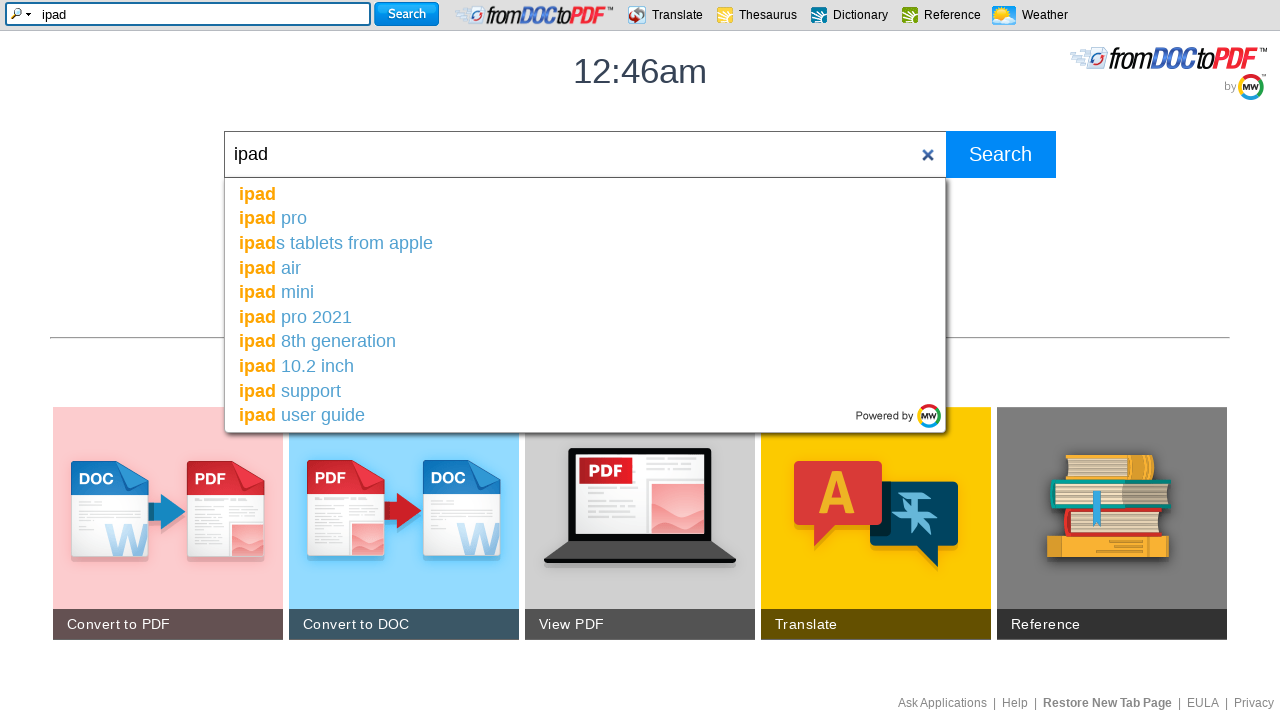